Tests network mocking by intercepting and modifying network requests to change the author parameter

Starting URL: https://rahulshettyacademy.com/angularAppdemo/

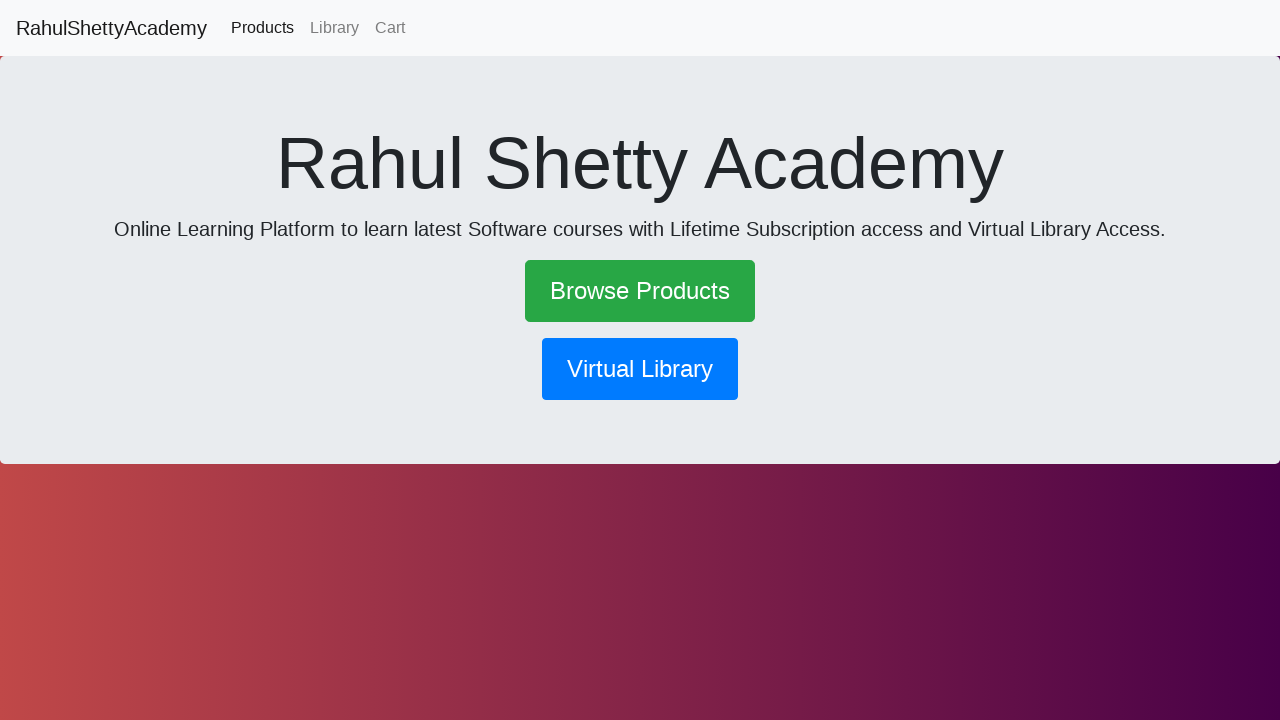

Clicked on Library button at (640, 369) on button[routerlink*='library']
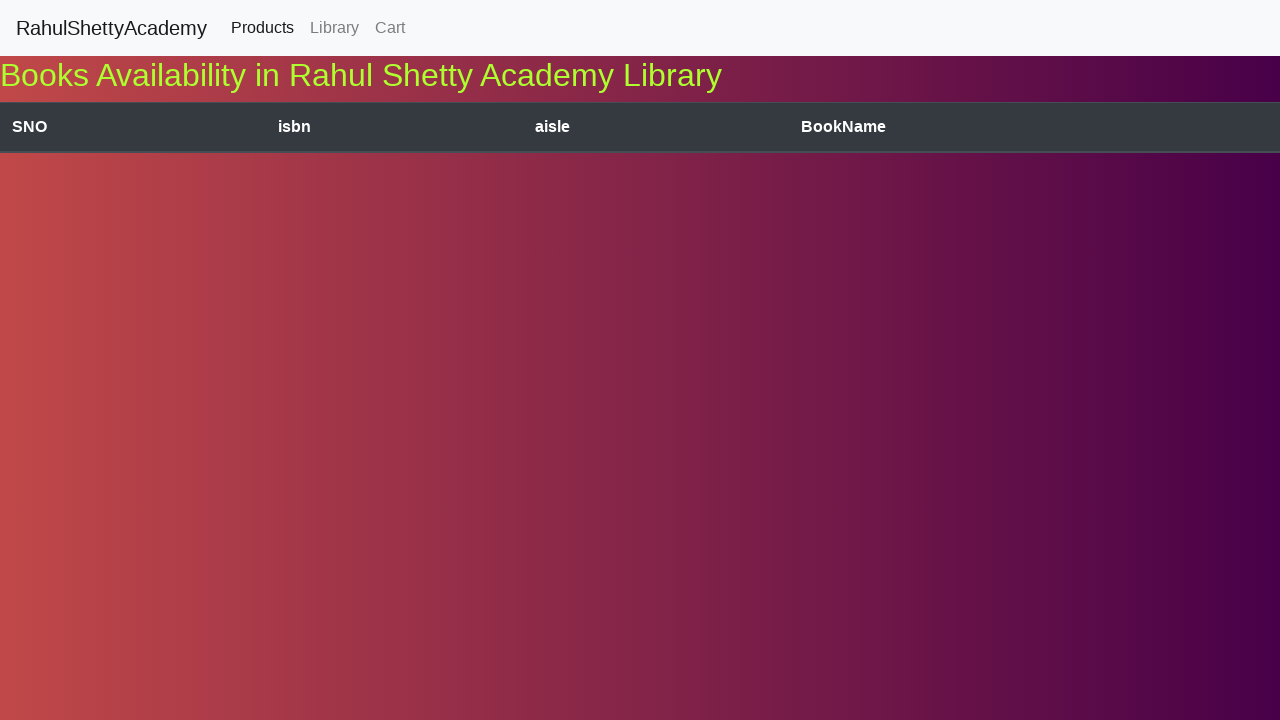

Waited 3 seconds for response to load
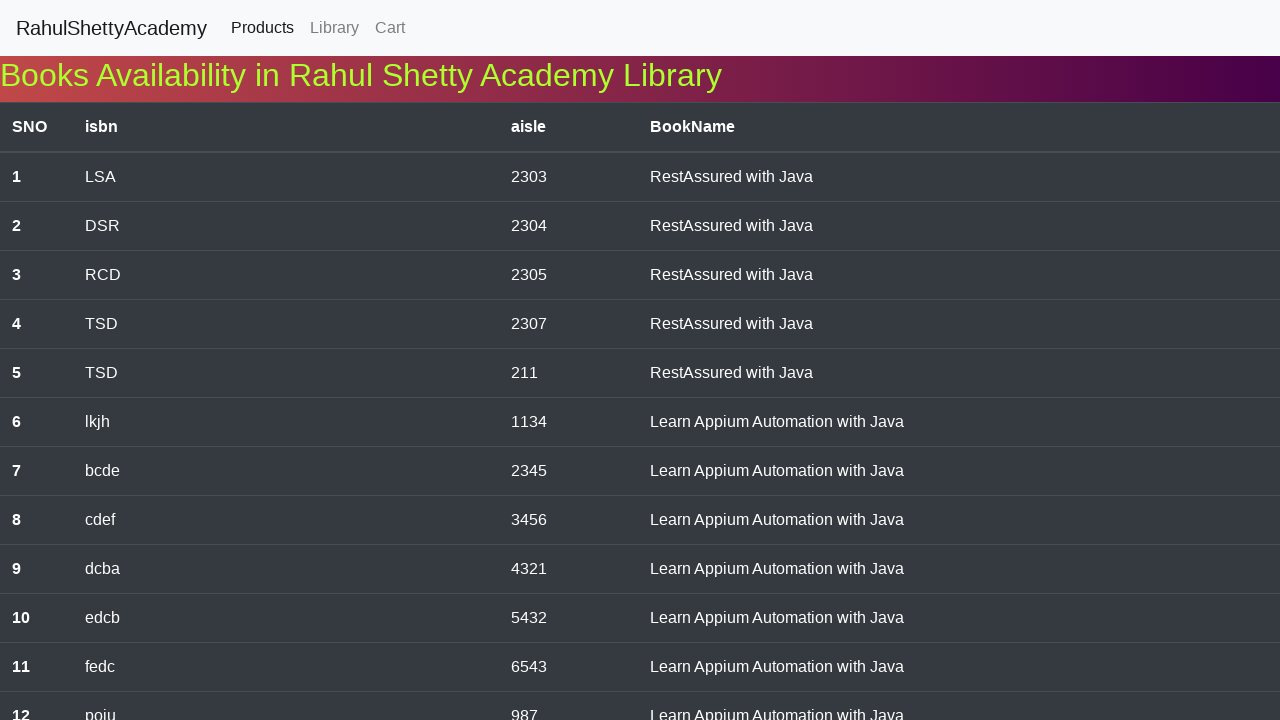

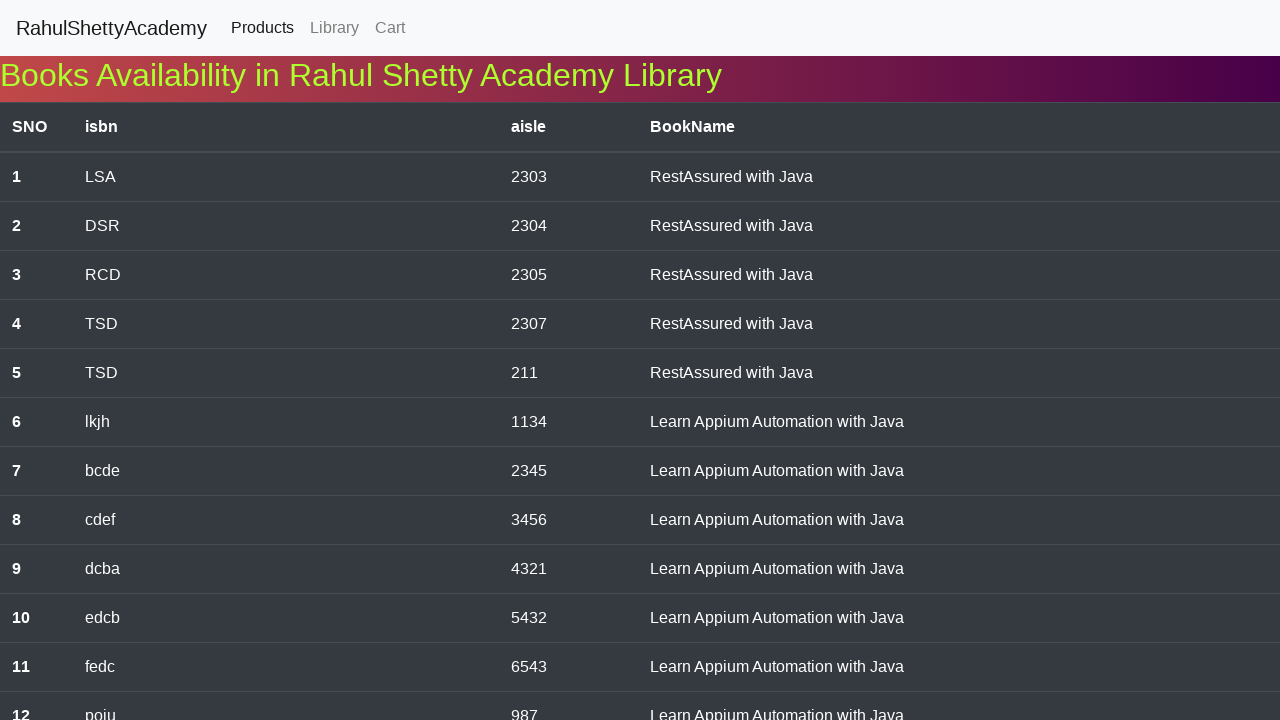